Tests the jQuery UI datepicker widget by switching to the demo iframe and entering a date value into the datepicker input field.

Starting URL: http://jqueryui.com/datepicker/

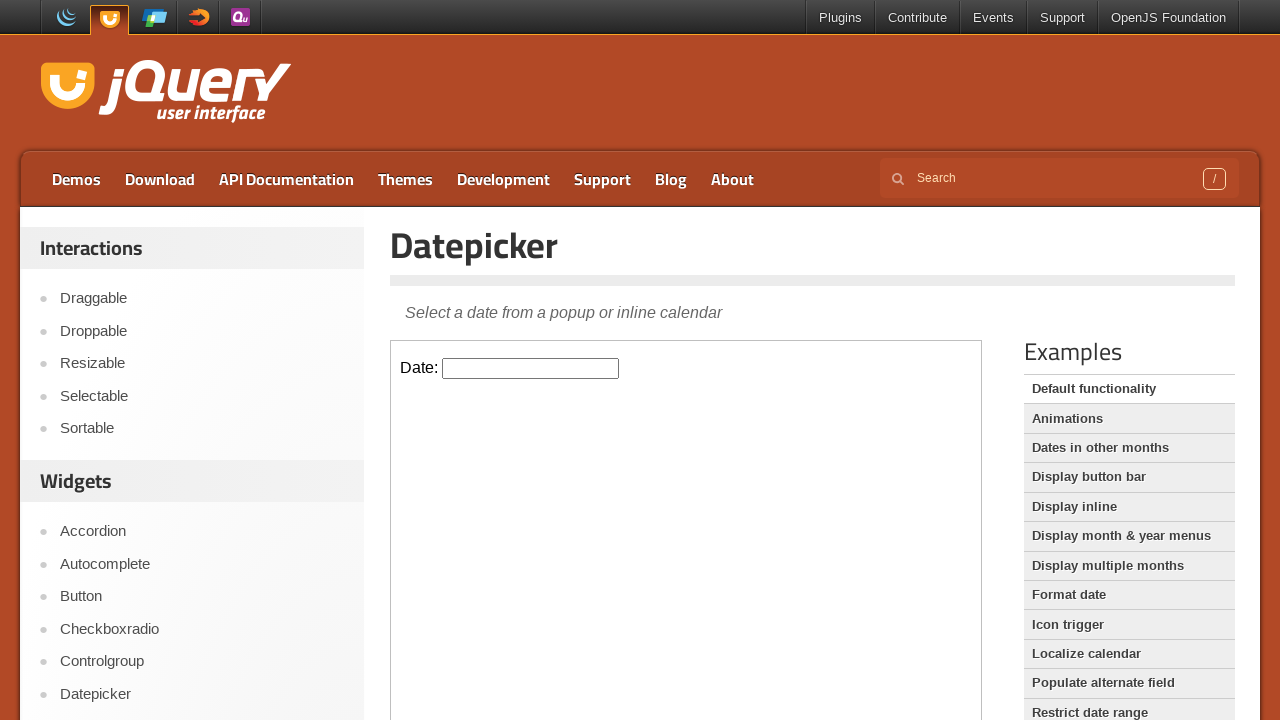

Located the demo iframe containing the datepicker widget
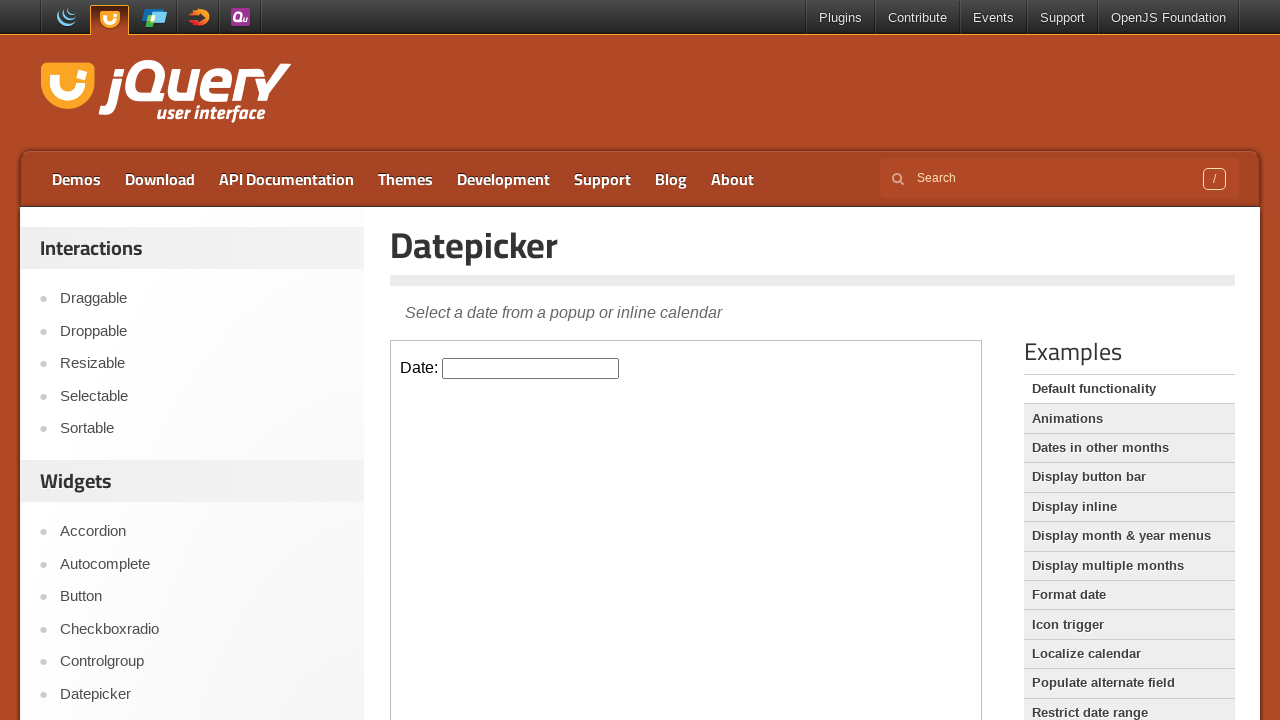

Filled datepicker input field with date 08/15/2018 on .demo-frame >> internal:control=enter-frame >> #datepicker
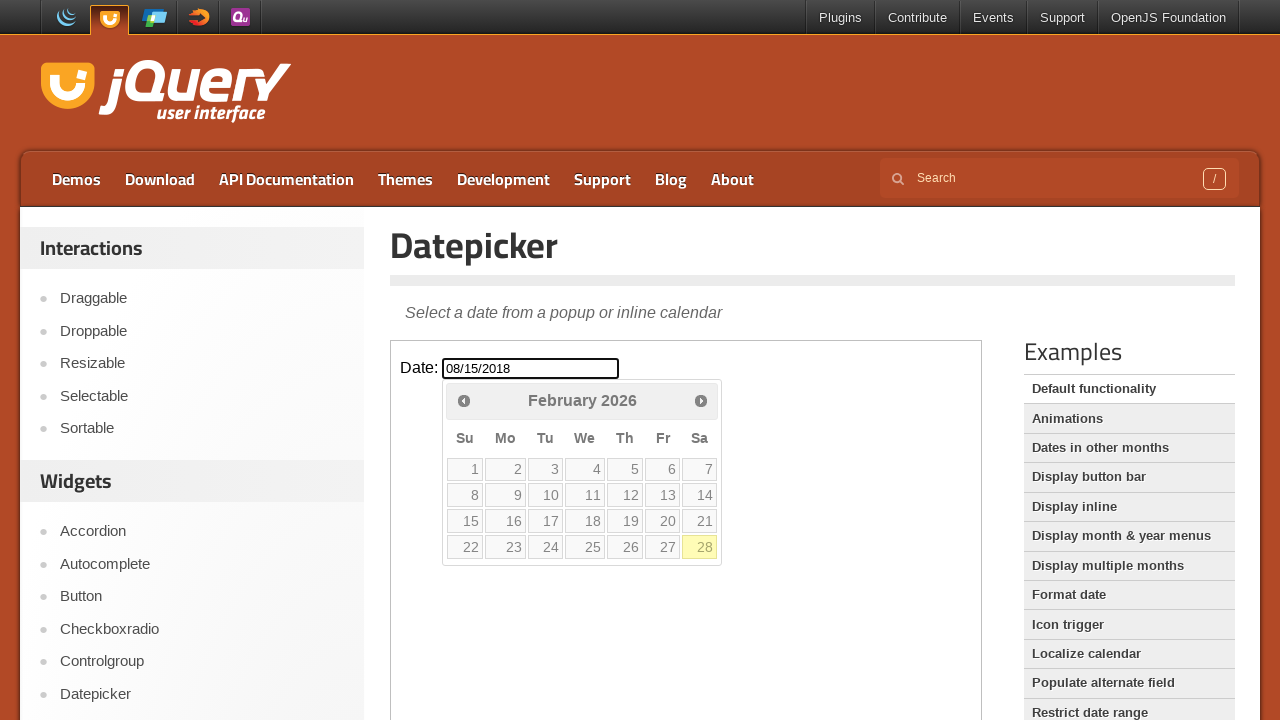

Pressed Enter to confirm the date selection on .demo-frame >> internal:control=enter-frame >> #datepicker
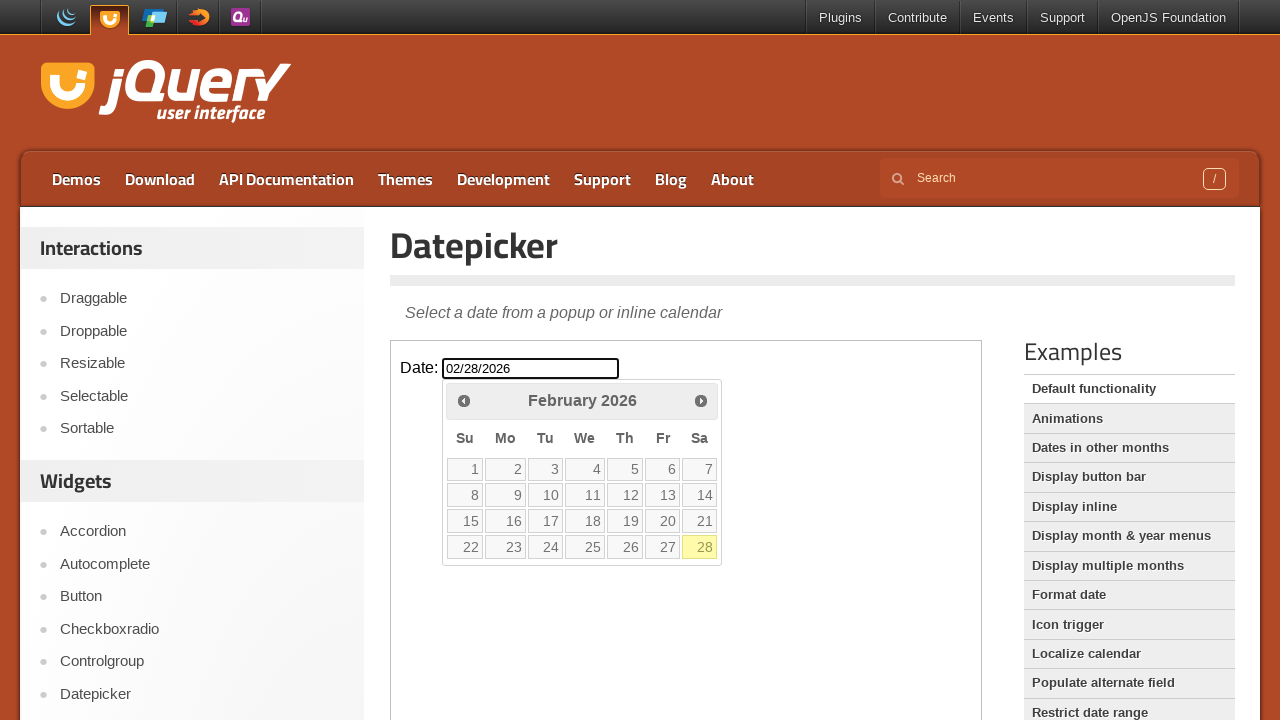

Verified datepicker input is ready and date has been set
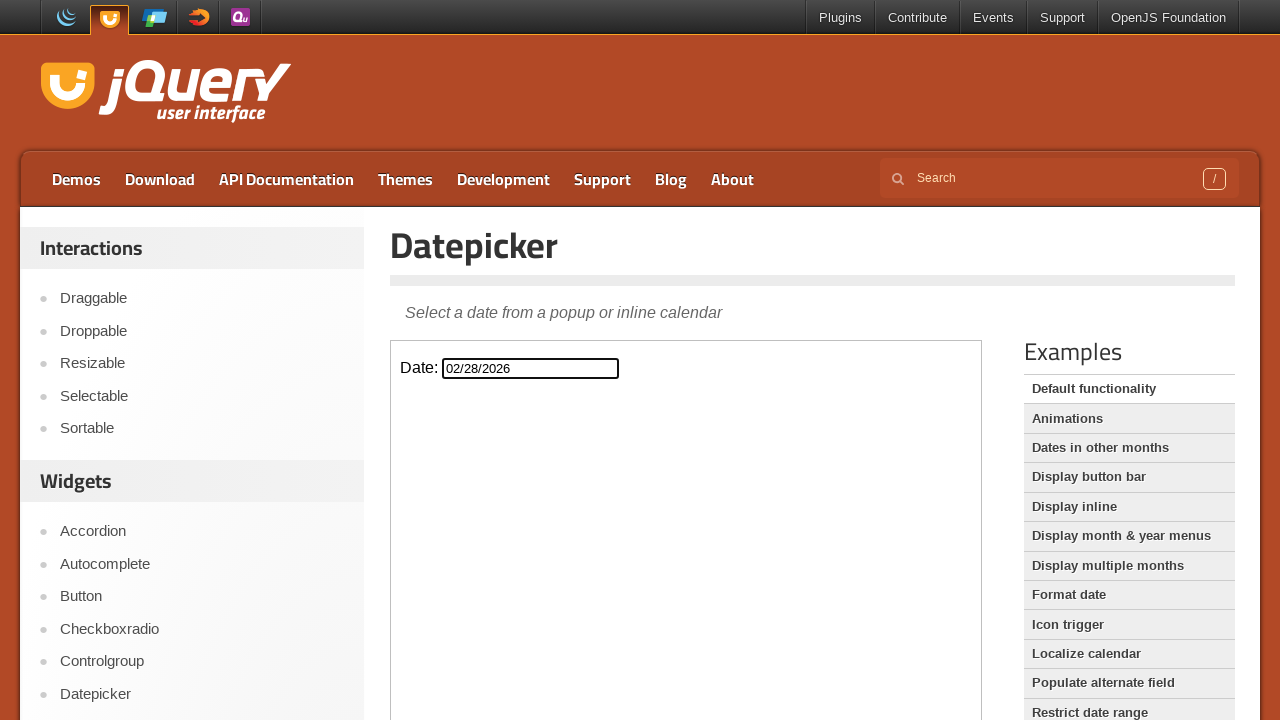

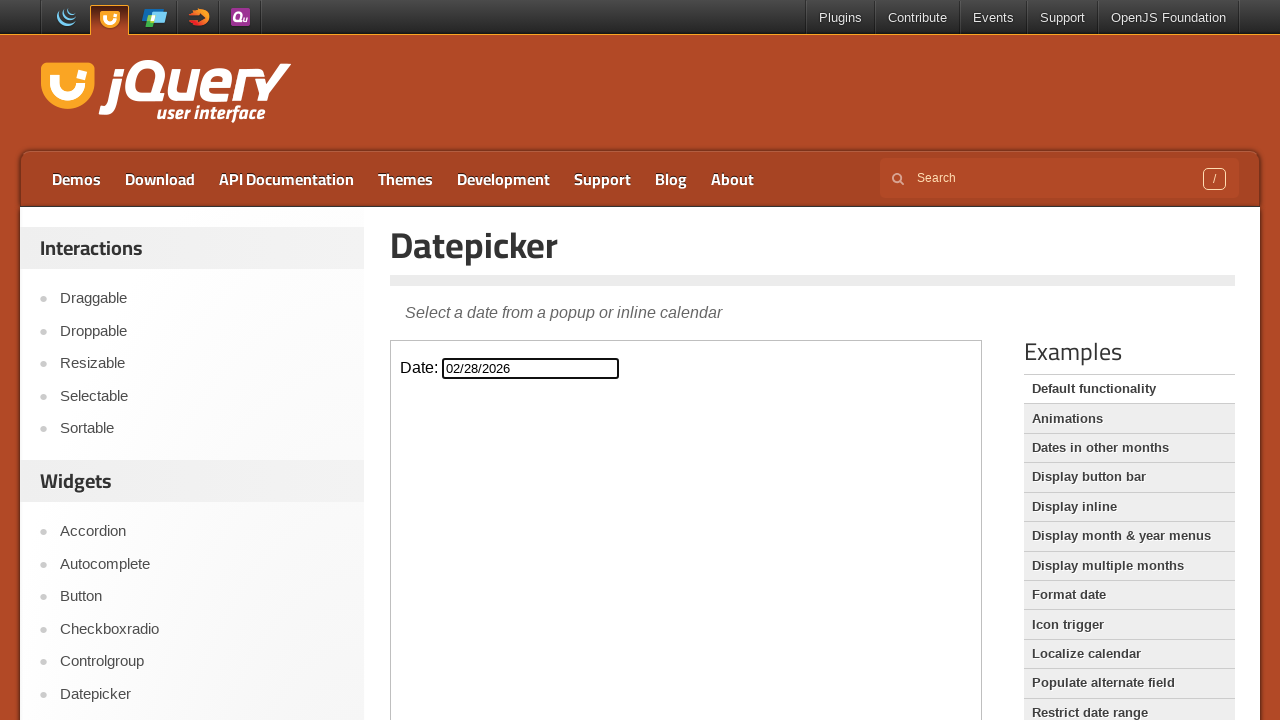